Tests the text-box form with special characters in all fields to verify how the form handles non-standard input.

Starting URL: https://demoqa.com/text-box

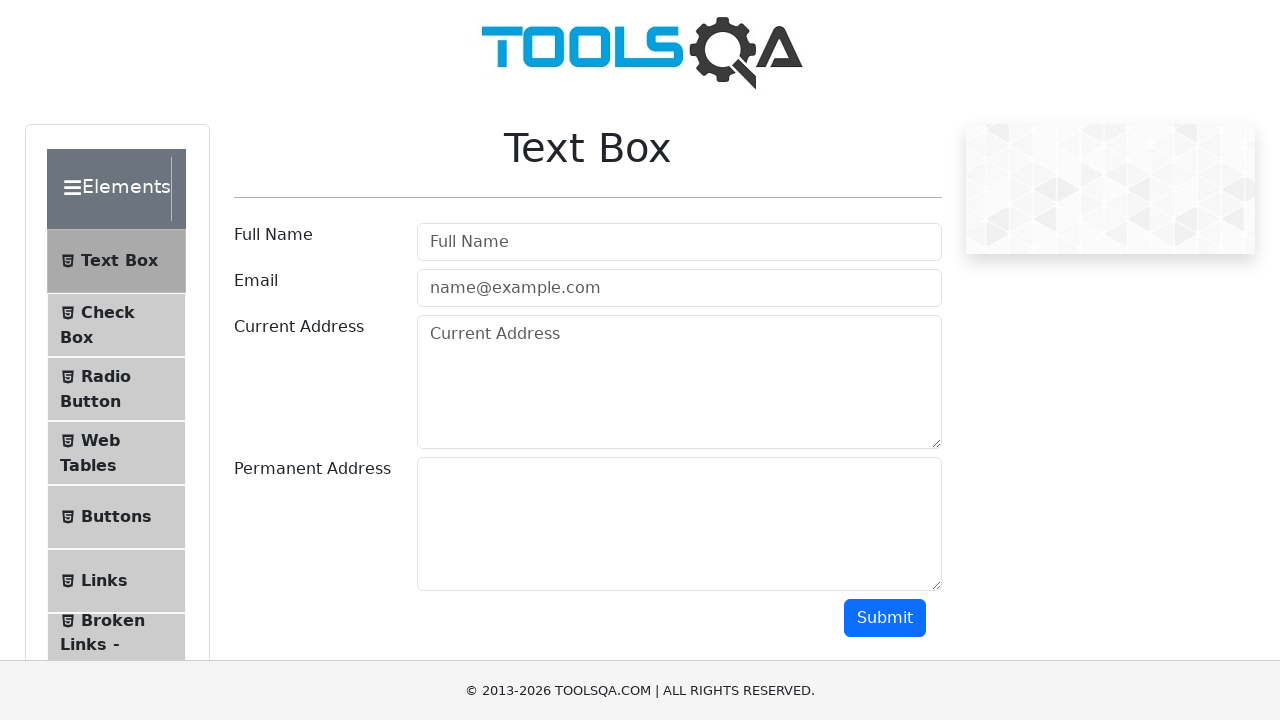

Filled username field with special characters '#asda$%' on #userName
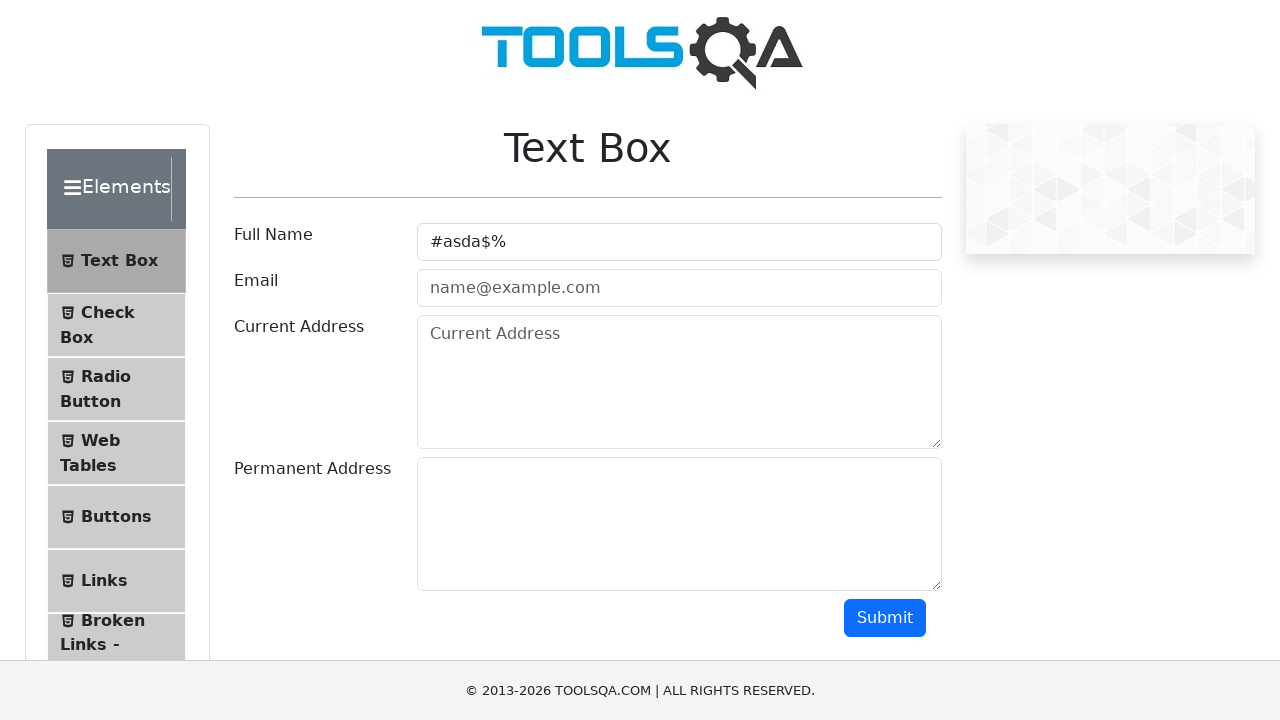

Filled email field with special characters '$%(()$$$' (invalid format) on input#userEmail
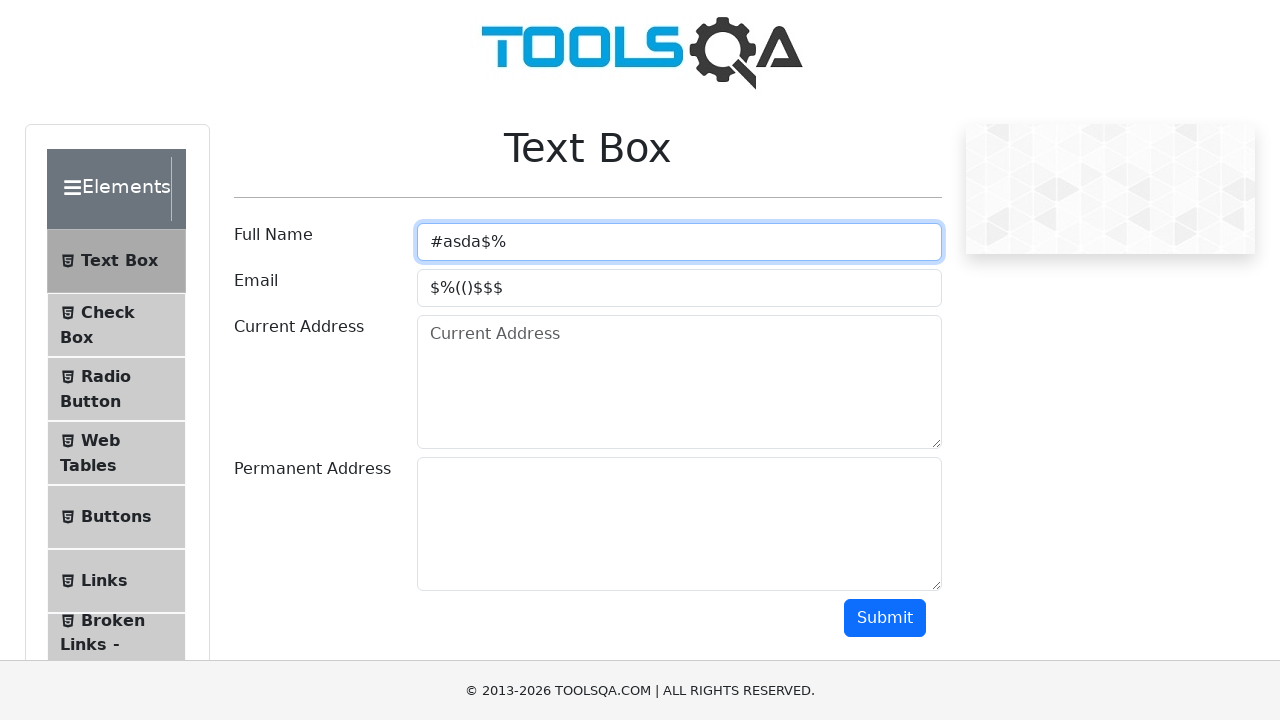

Filled current address field with special characters 'T%&$$&e' on #currentAddress
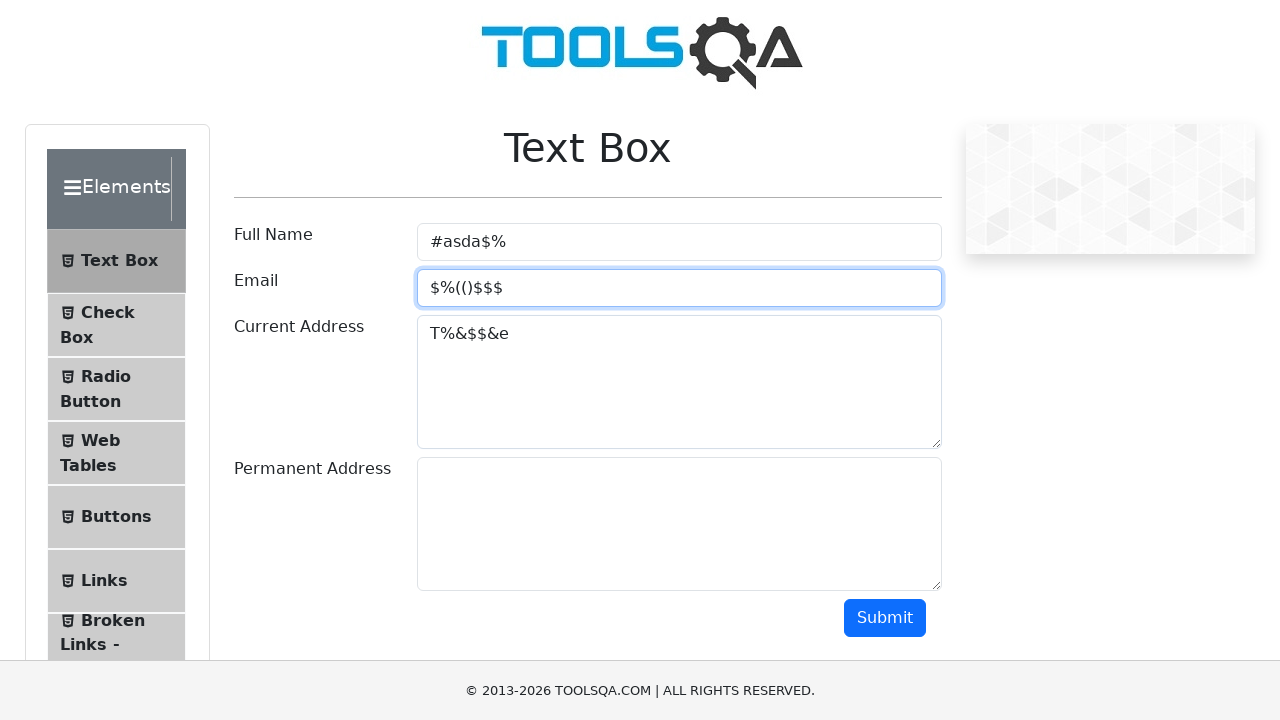

Filled permanent address field with special characters 'A%$&$/& one?' on #permanentAddress
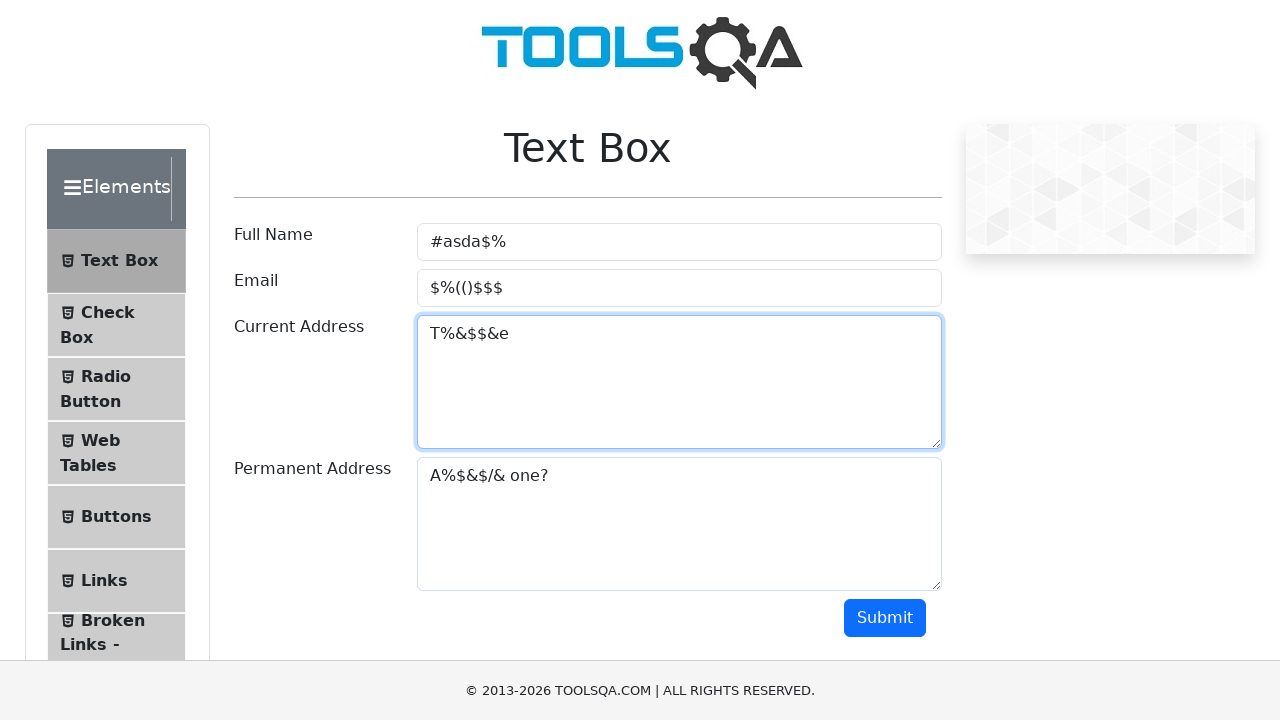

Scrolled down 100px to make submit button visible and avoid ad overlay
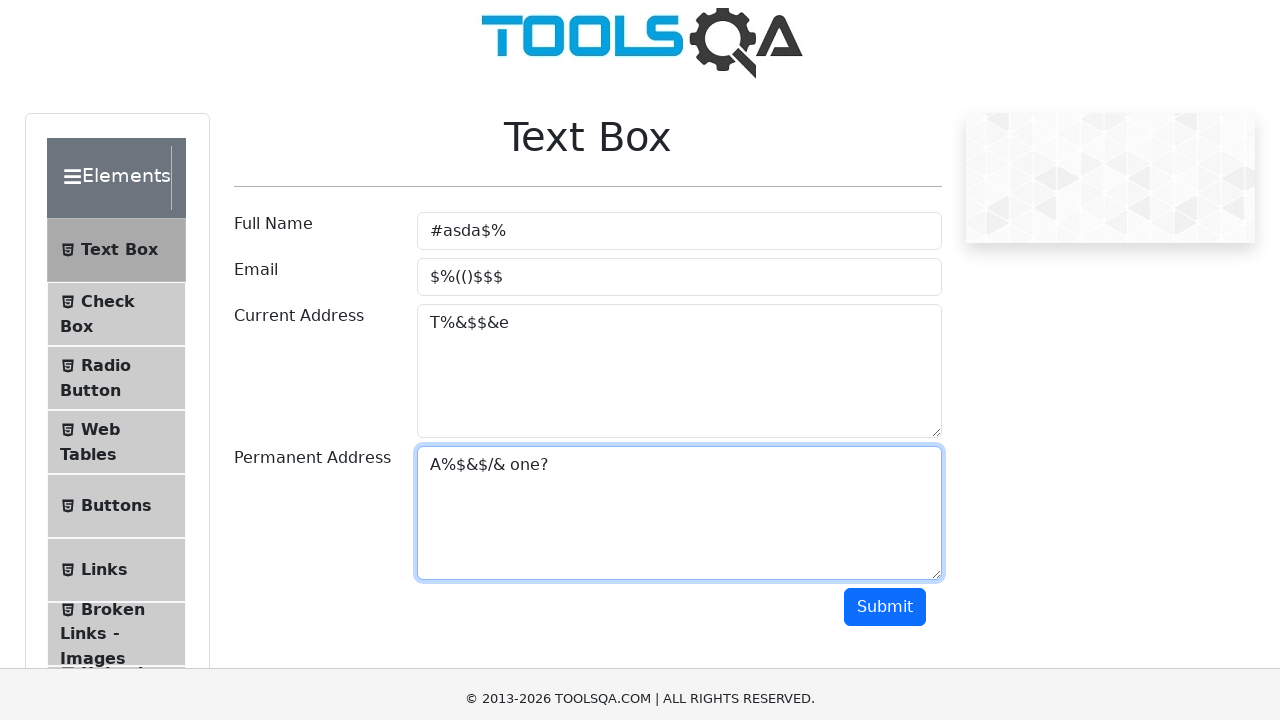

Clicked submit button to submit the form with special characters at (885, 518) on #submit
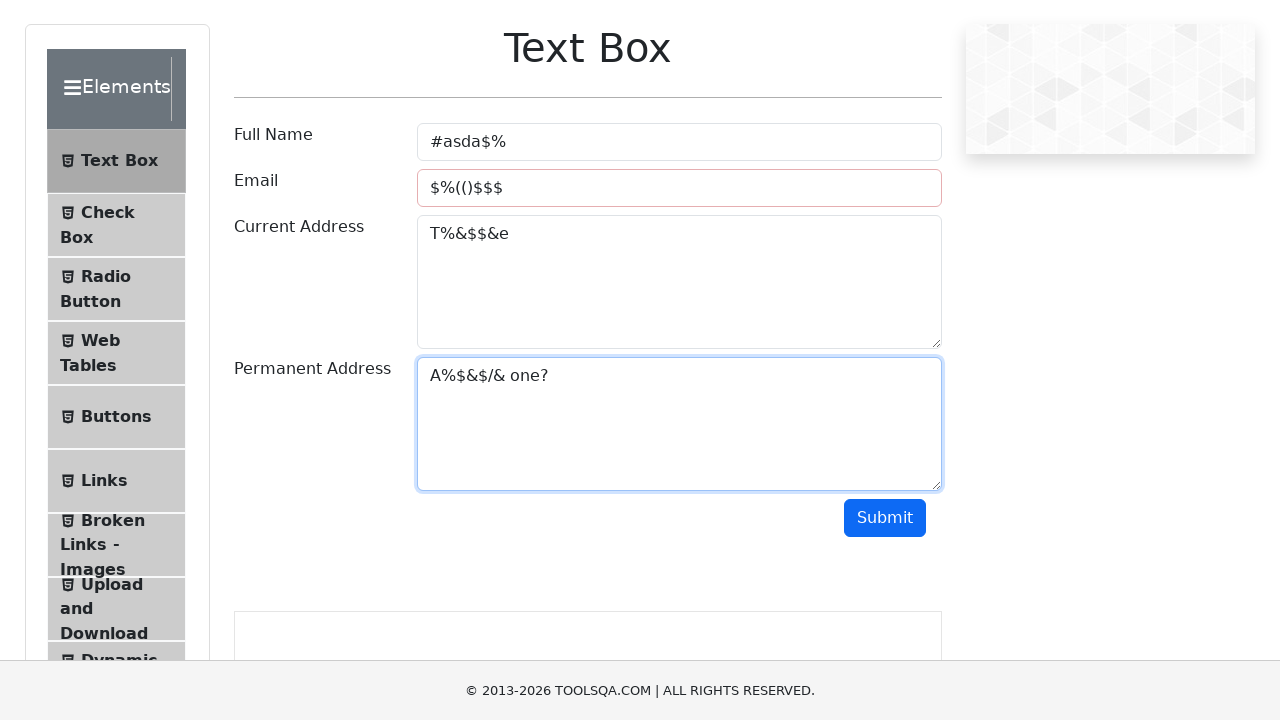

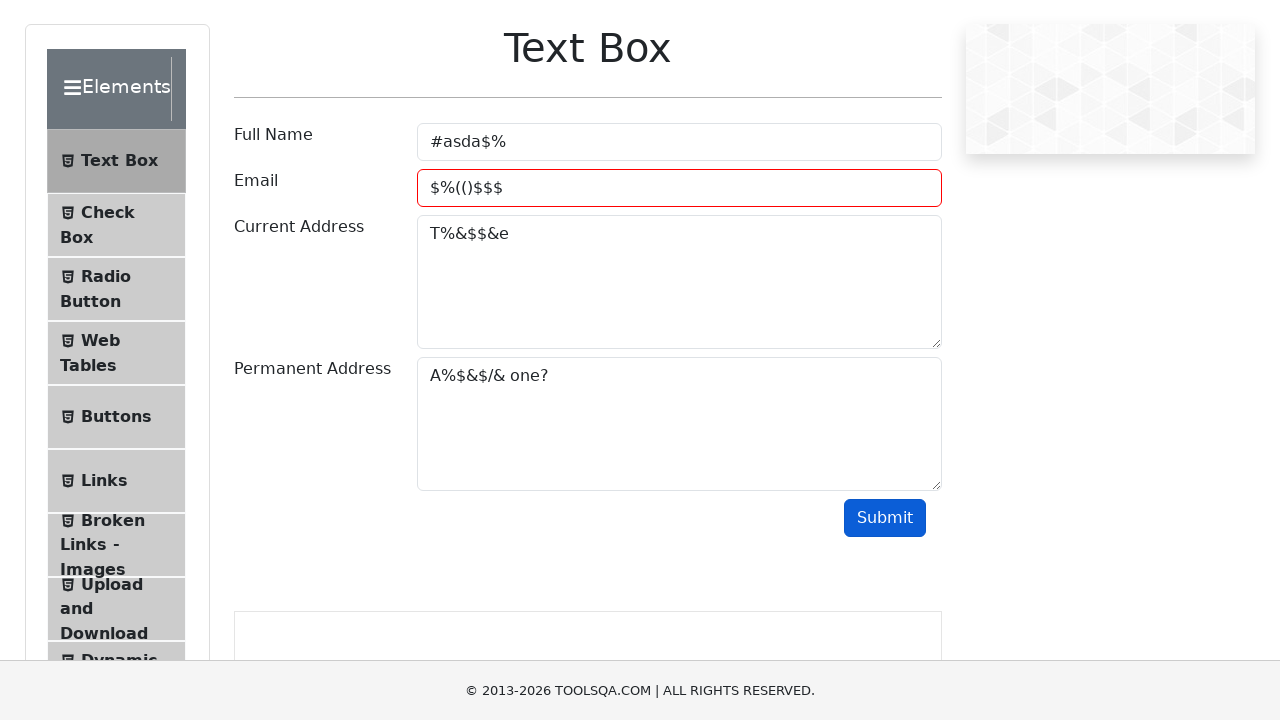